Refreshes the page using JavaScript history

Starting URL: https://www.hotstar.com/in

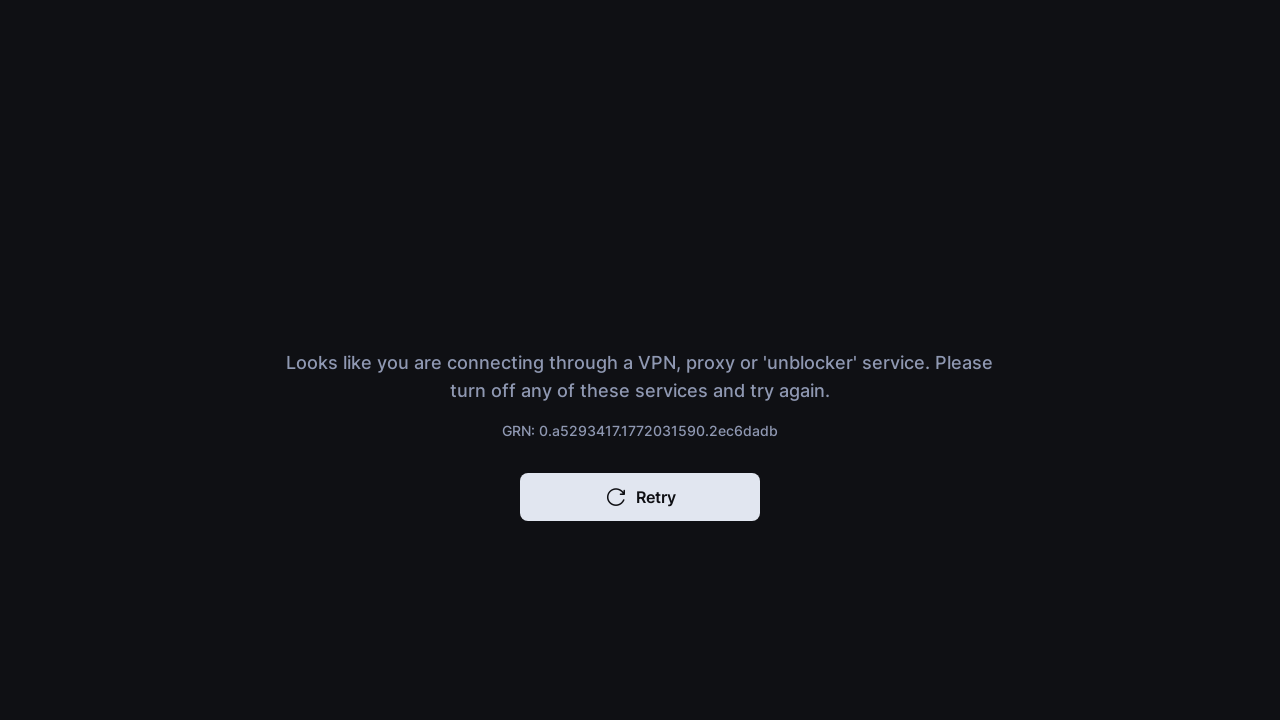

Waited 3 seconds before refresh
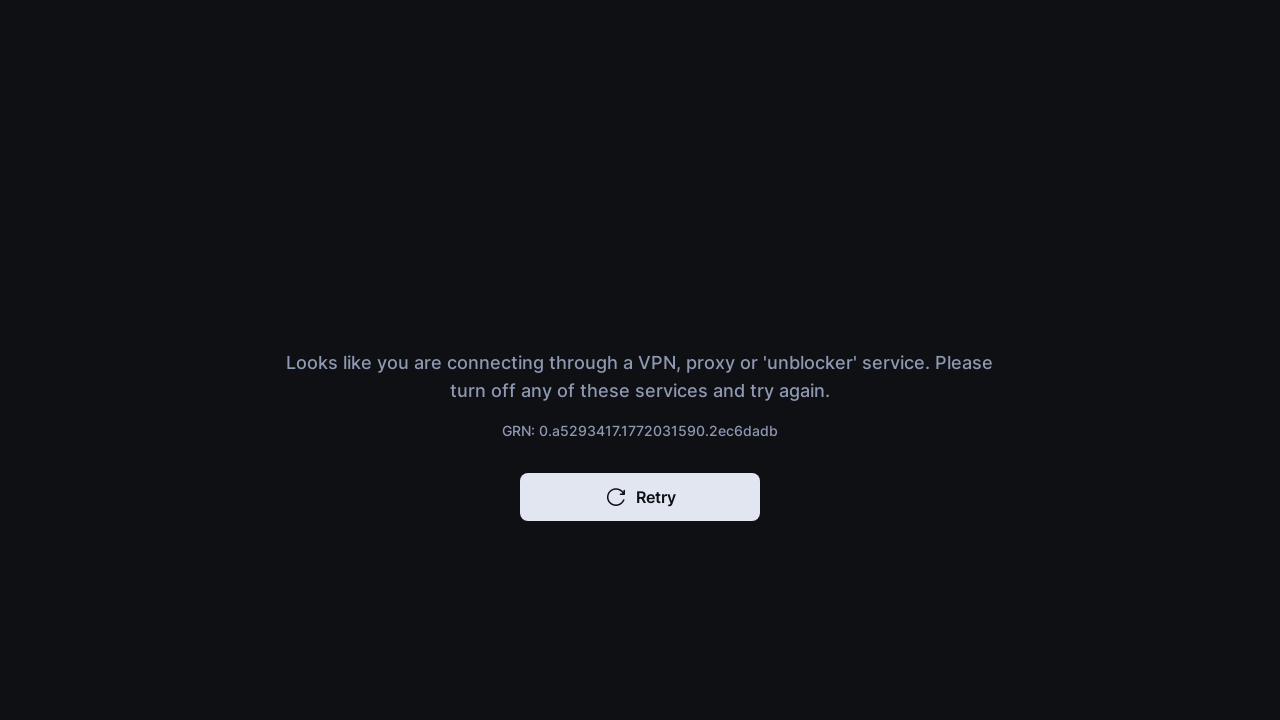

Refreshed page using JavaScript history.go(0)
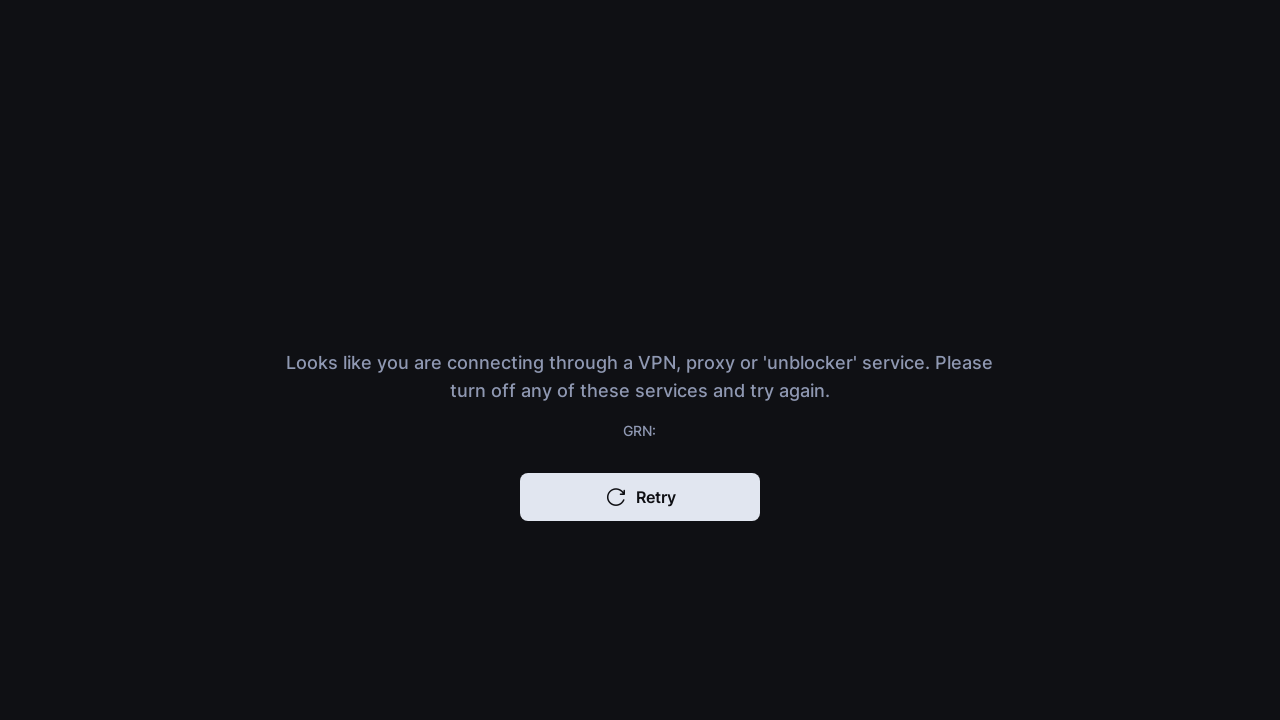

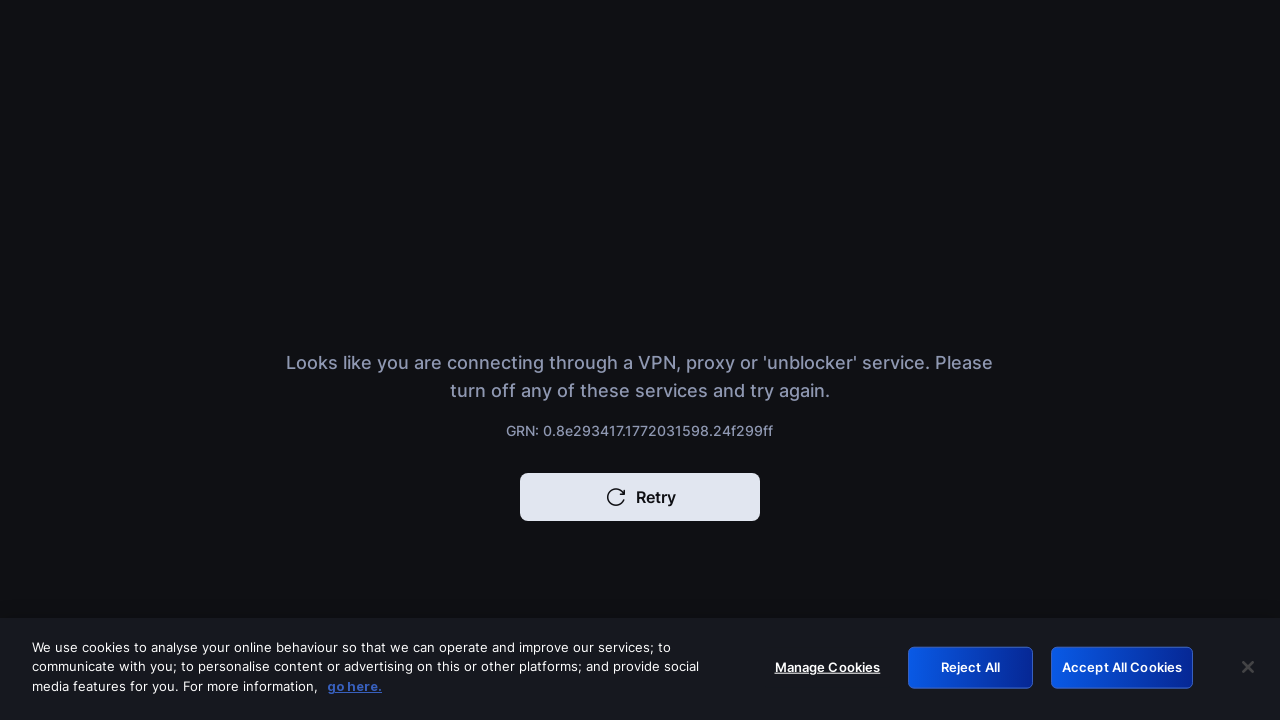